Tests YouTube's autosuggestion feature by typing a search query and selecting one of the suggested results from the dropdown

Starting URL: https://www.youtube.com/

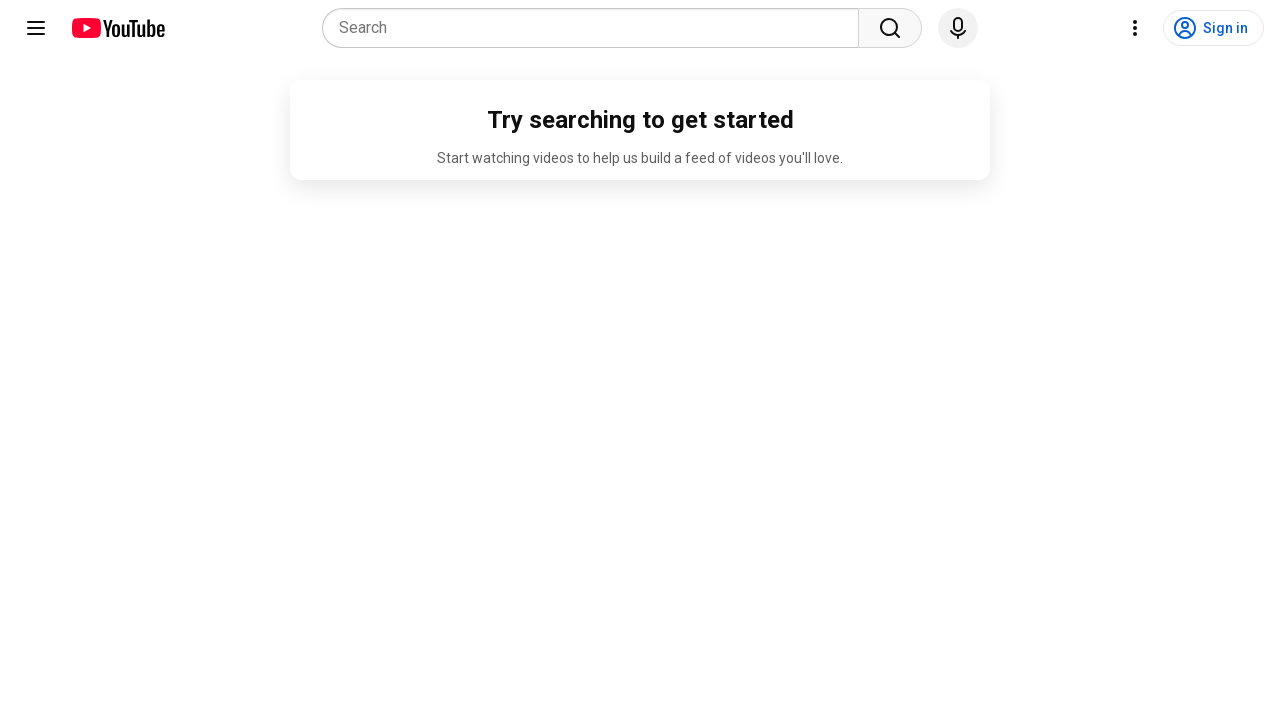

Filled search box with 'india' on input[name='search_query']
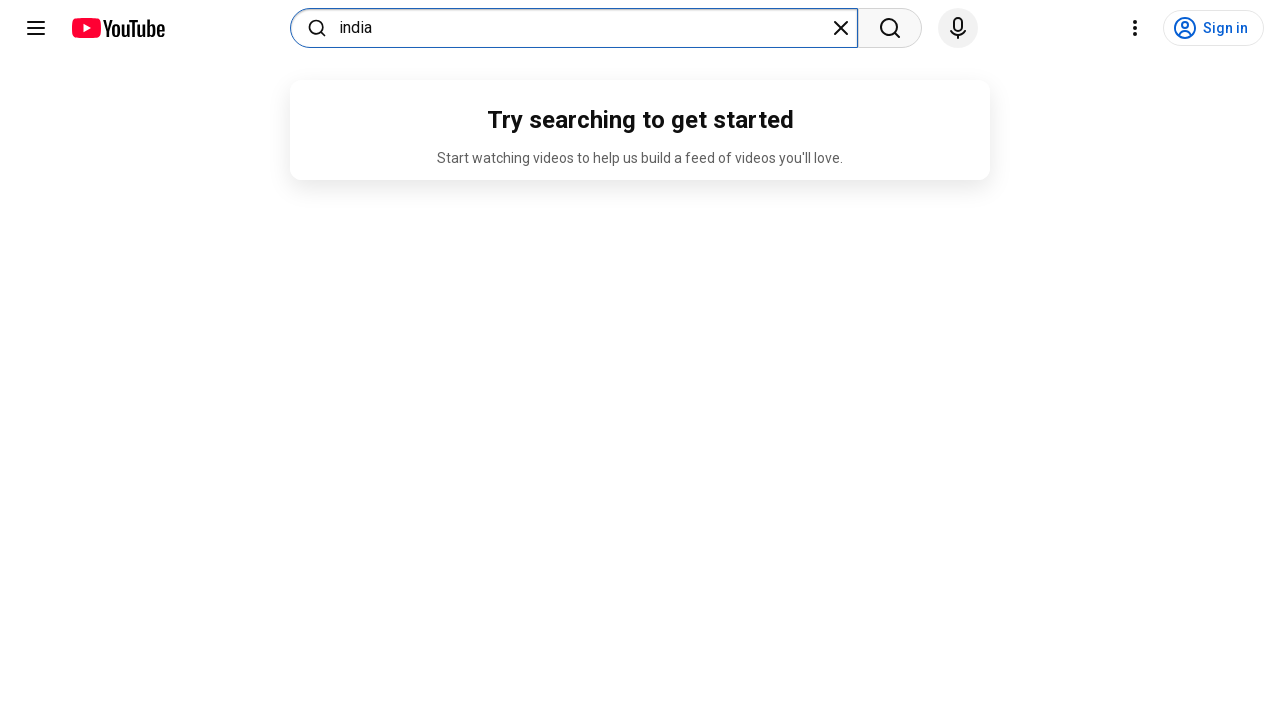

Autosuggestions dropdown appeared
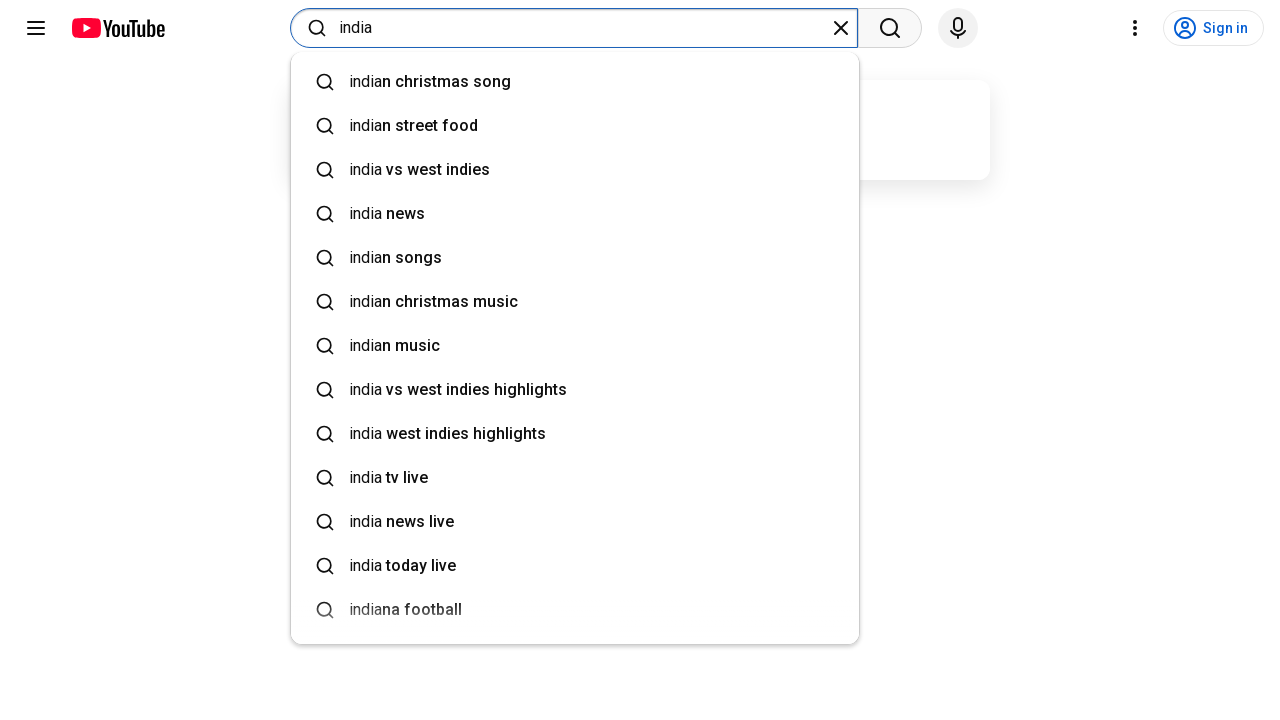

Retrieved 14 autosuggestion elements
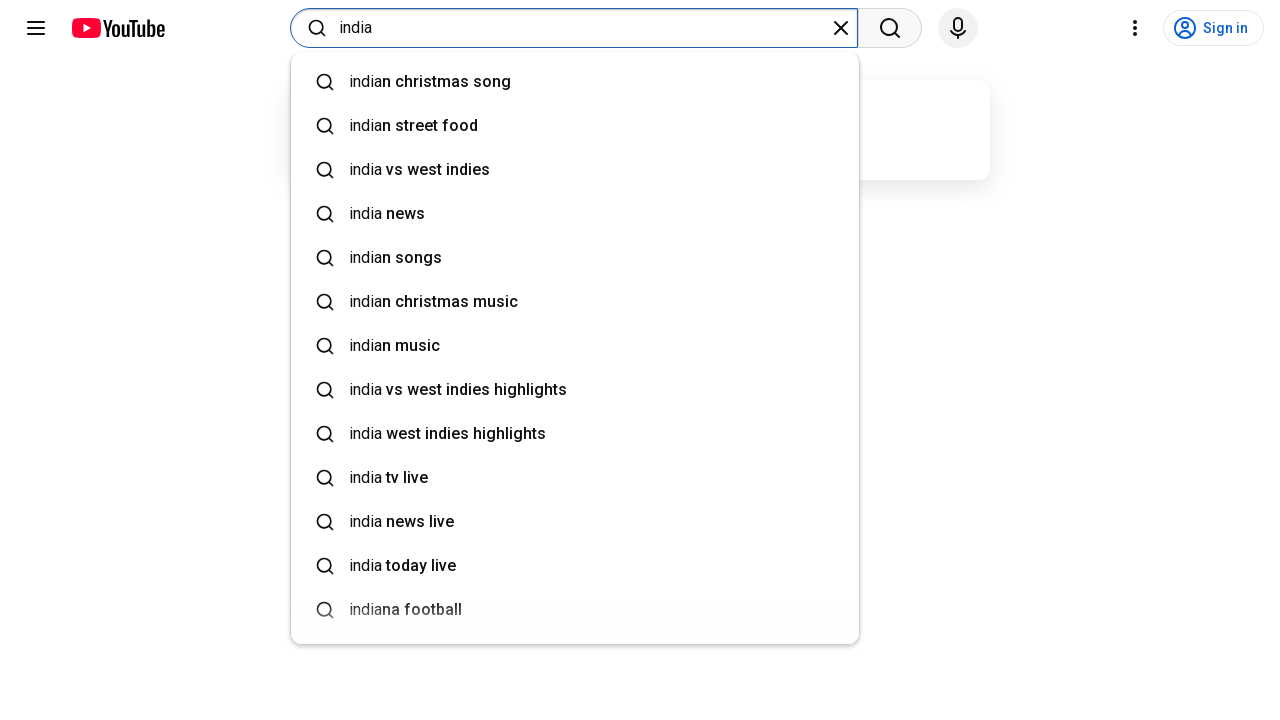

Clicked autosuggestion element (6th from end) at (575, 434) on div[role='presentation'] >> nth=8
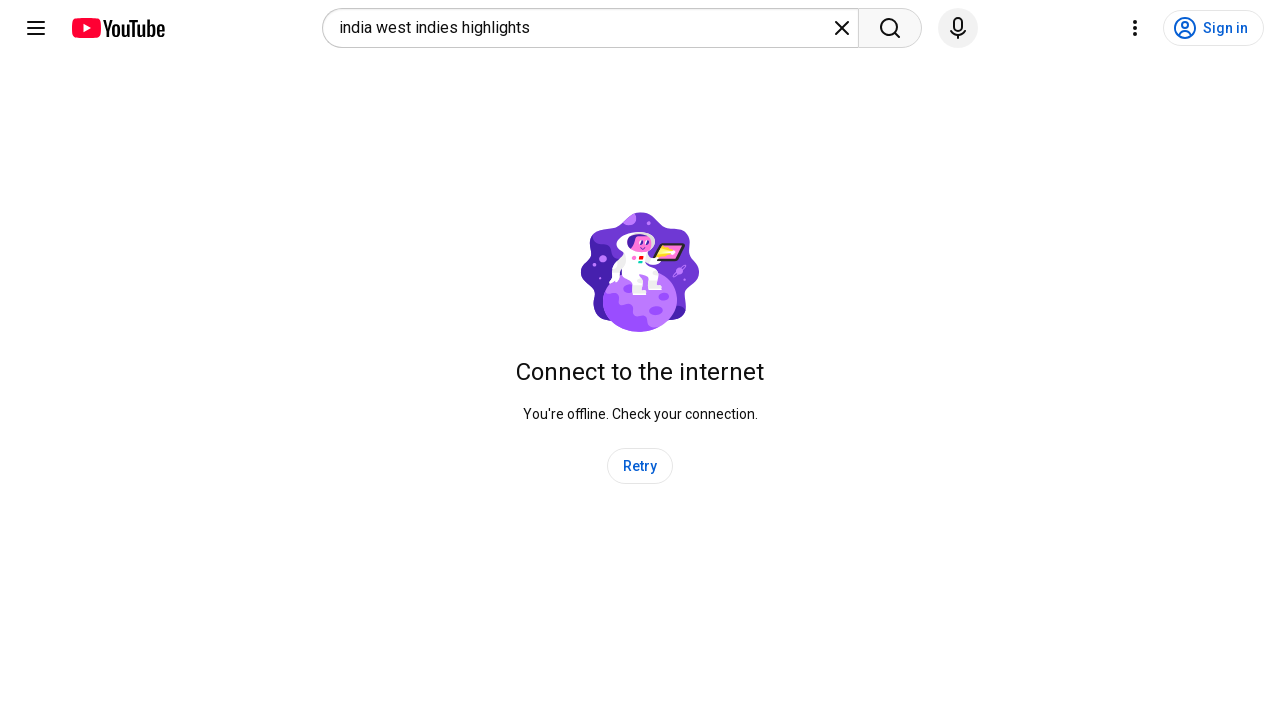

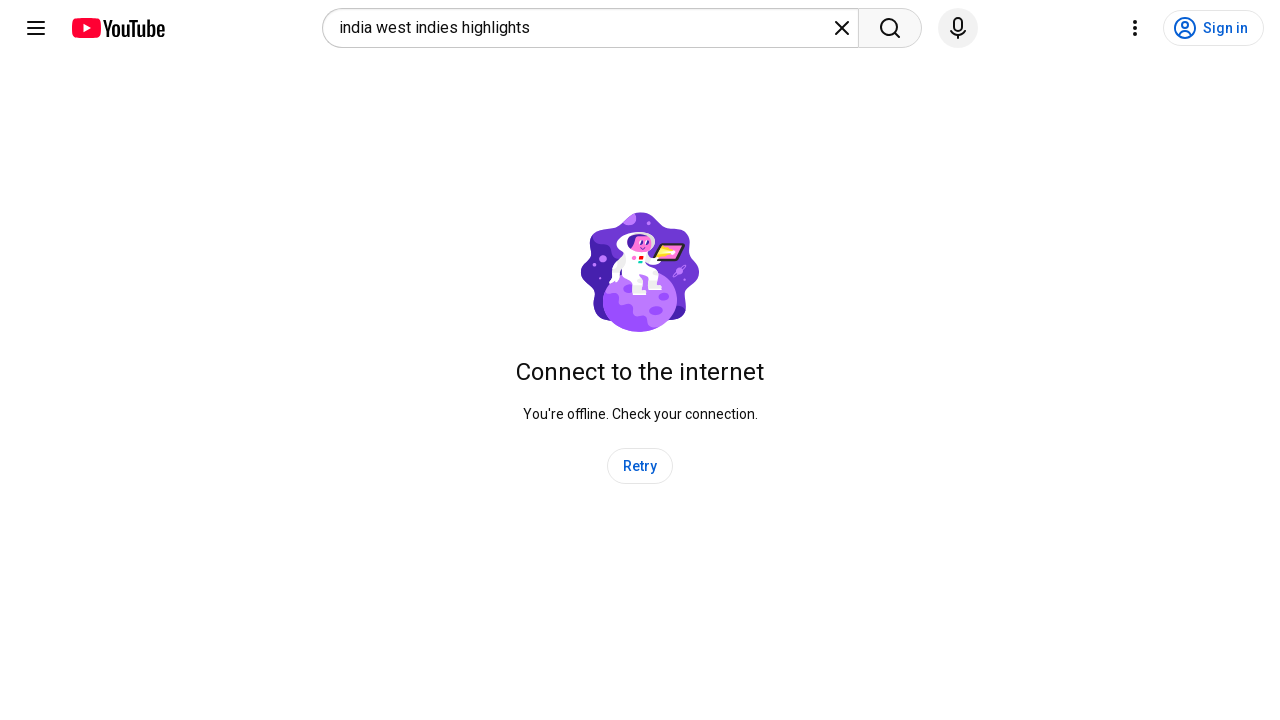